Navigates to a jQuery ComboTree demo page and locates the multi-selection dropdown input element to interact with the combo tree component.

Starting URL: https://www.jqueryscript.net/demo/Drop-Down-Combo-Tree/

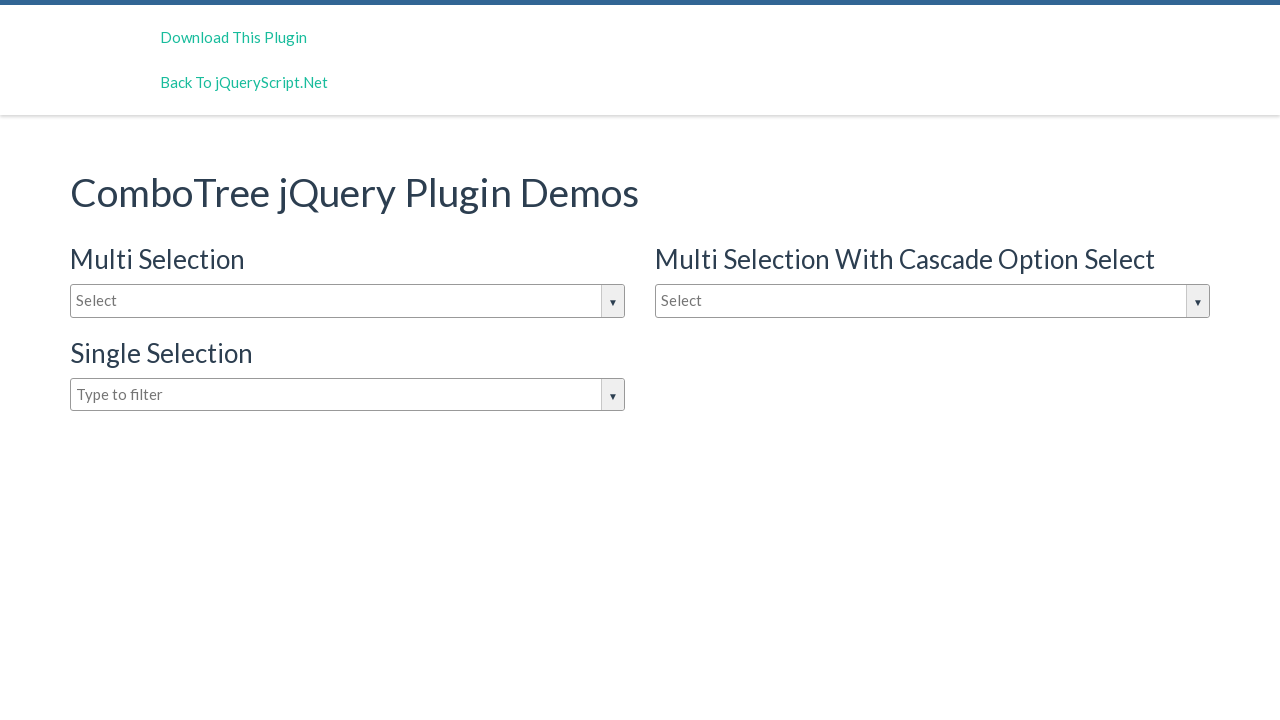

Navigated to jQuery ComboTree demo page
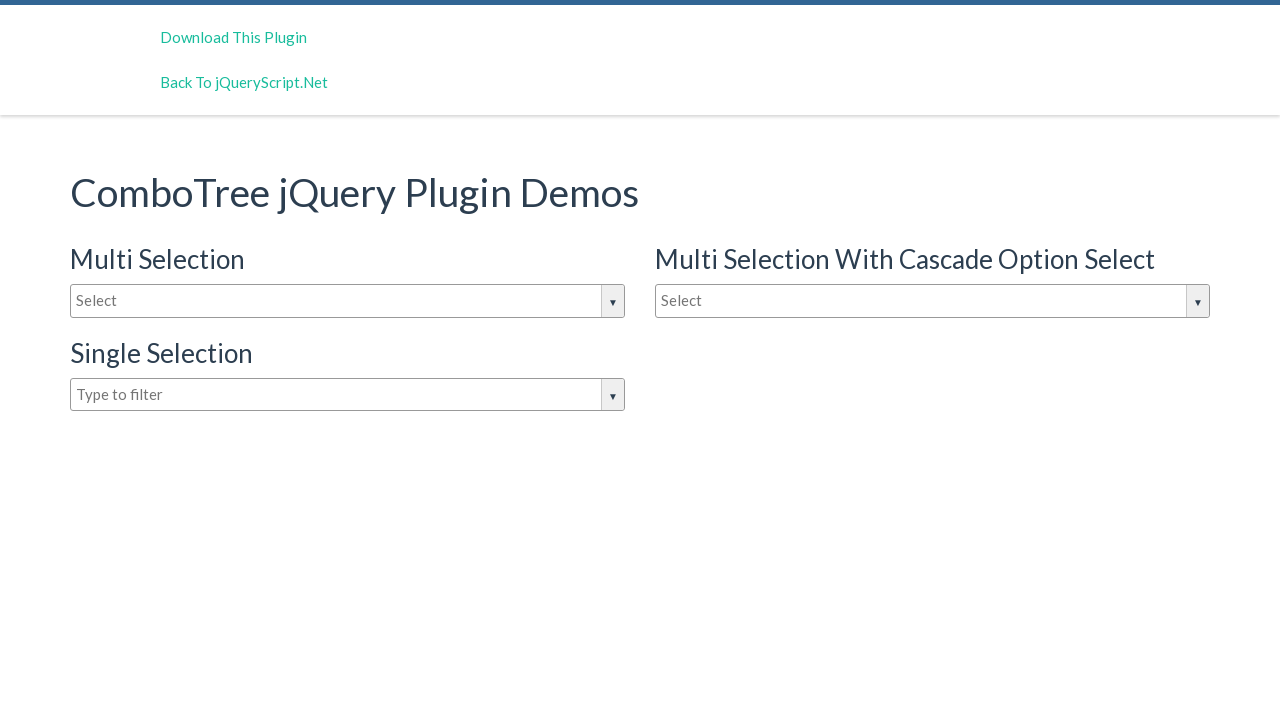

Multi-selection dropdown input element is present in DOM
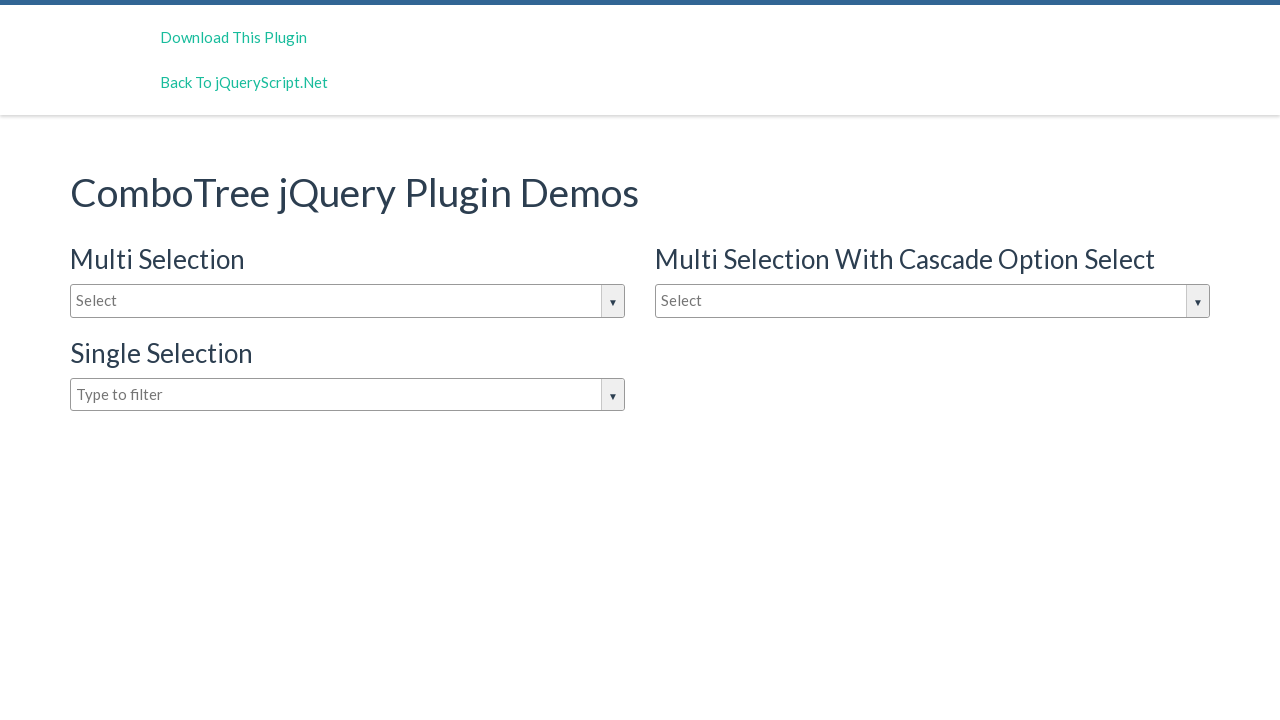

Clicked on the combo tree input element to open dropdown at (348, 301) on #justAnInputBox
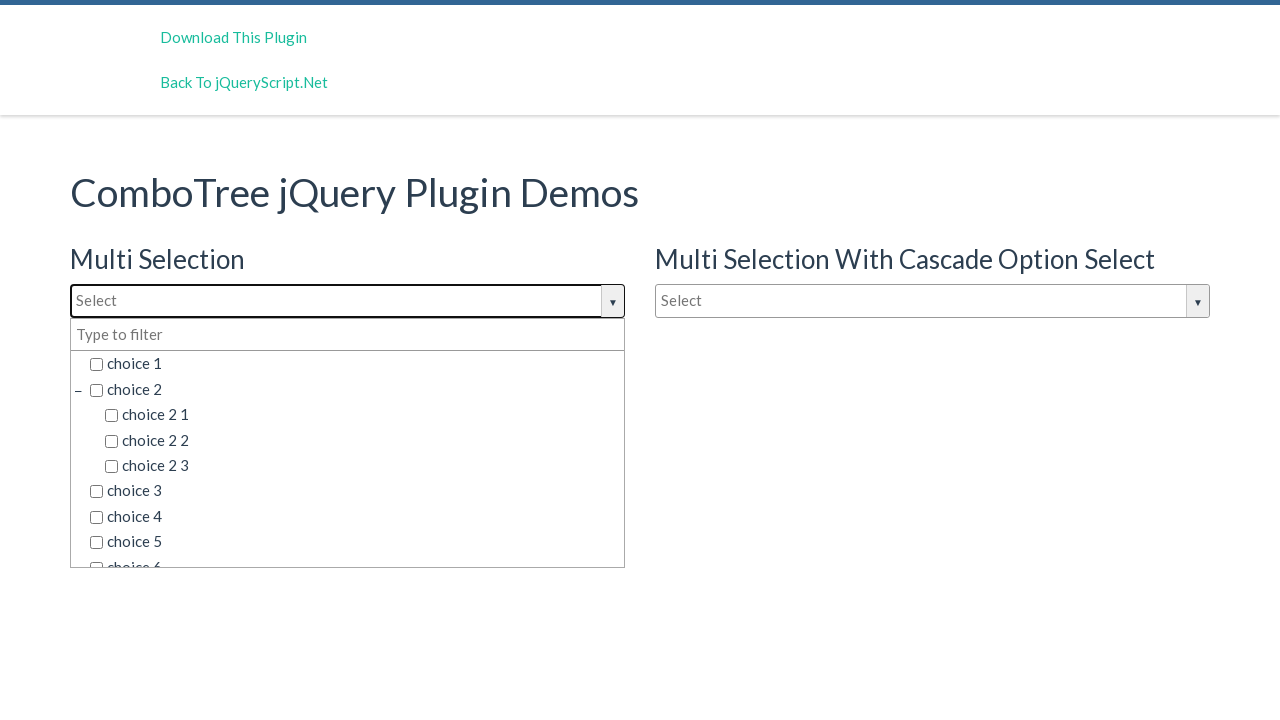

Dropdown container became visible with options
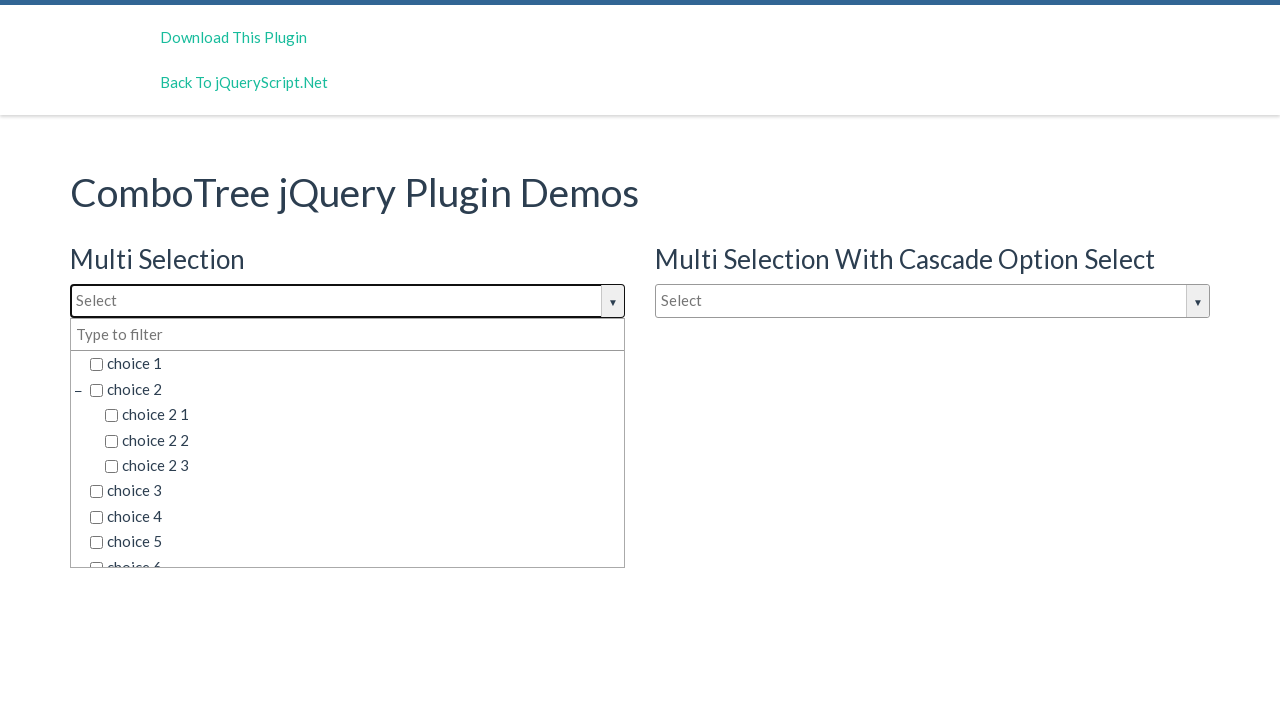

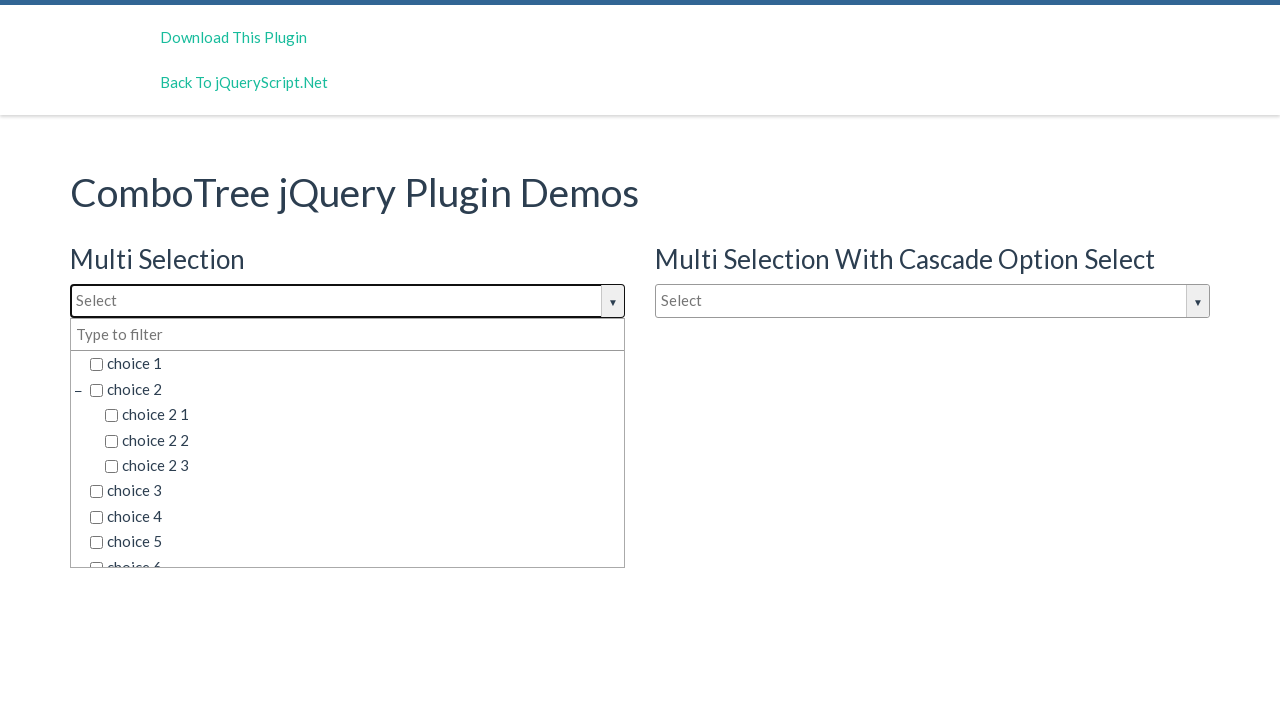